Tests iframe switching functionality by navigating to a frames demo page, switching between different iframes, and entering text into an input field within an iframe

Starting URL: https://demo.automationtesting.in/Frames.html

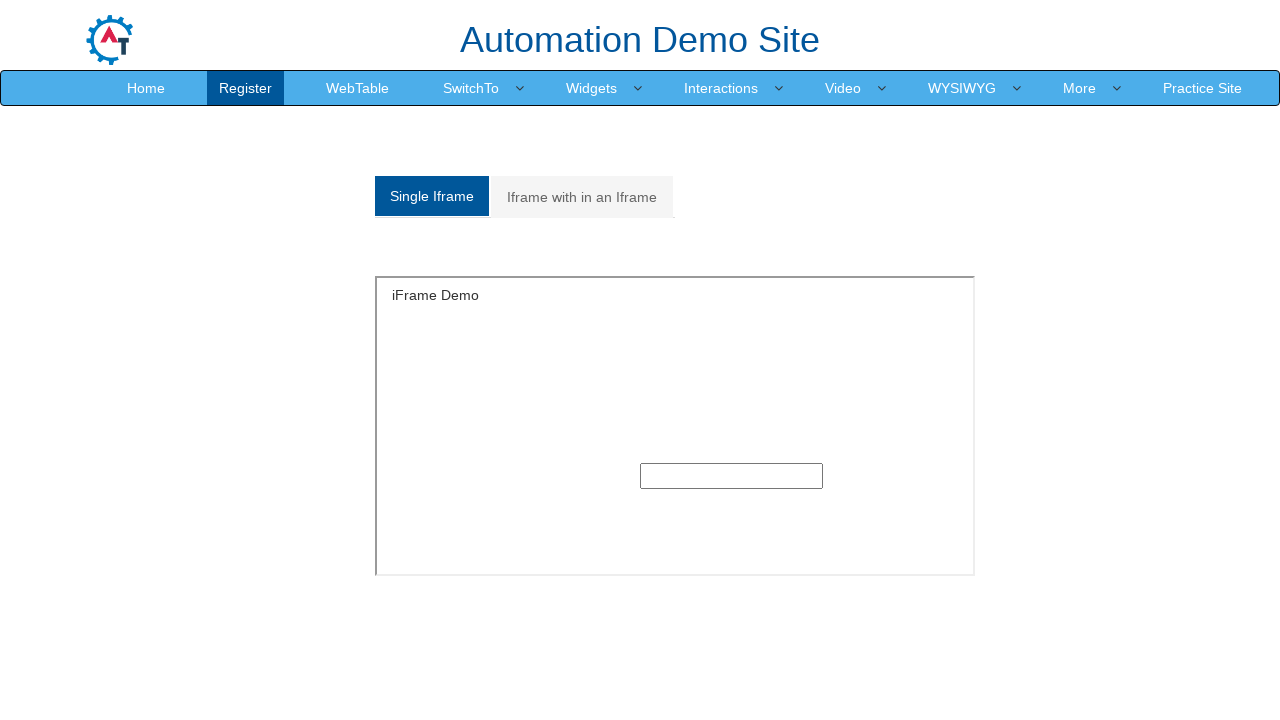

Located first iframe on the page
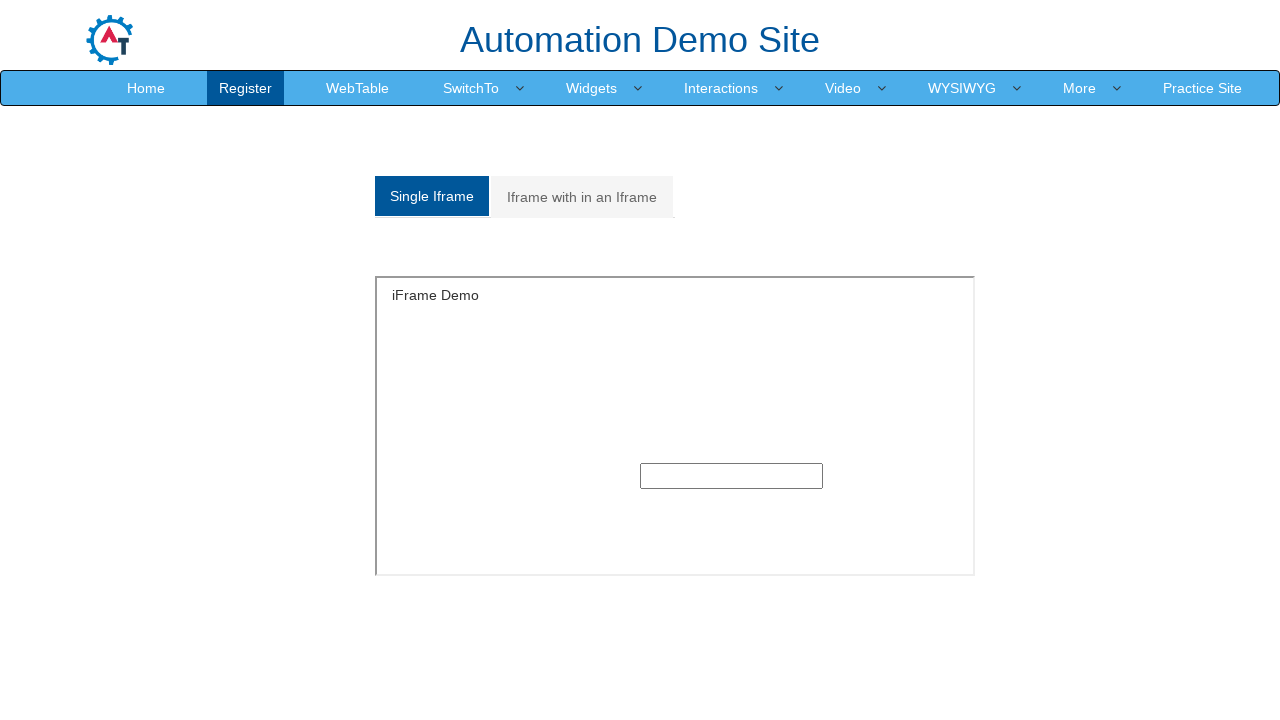

Retrieved all frames from the page
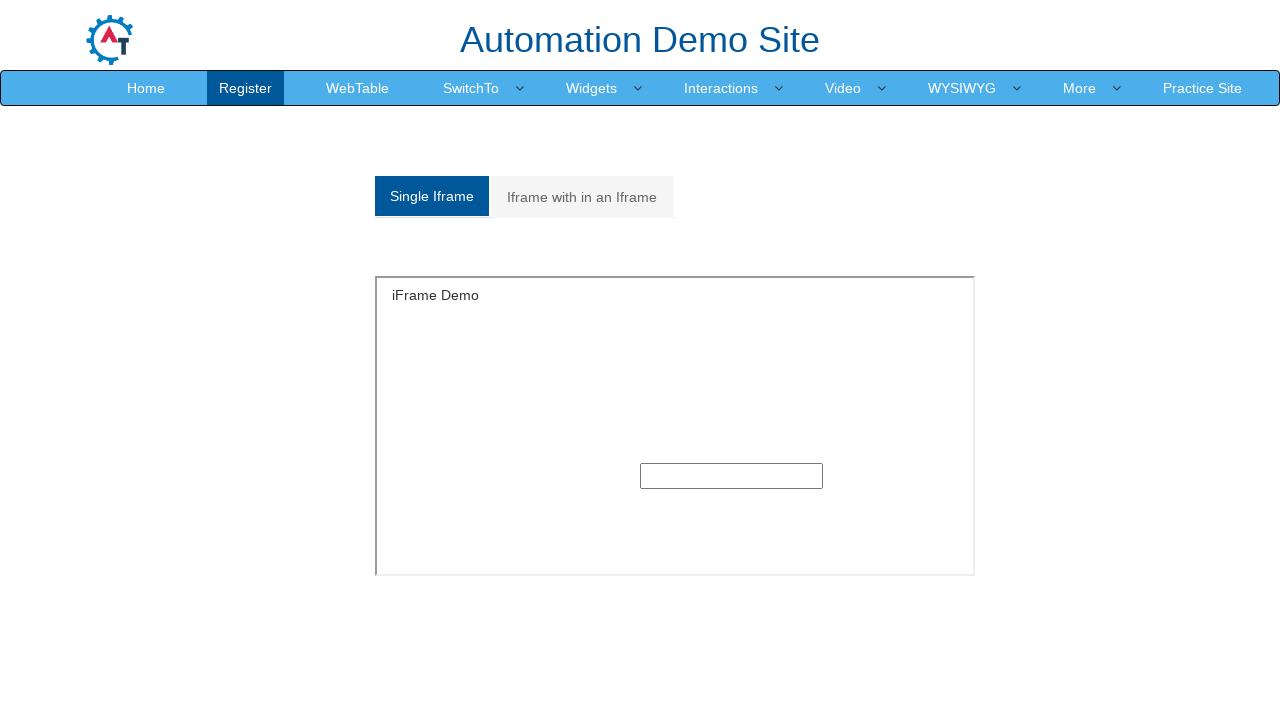

Confirmed multiple frames exist (11 frames found)
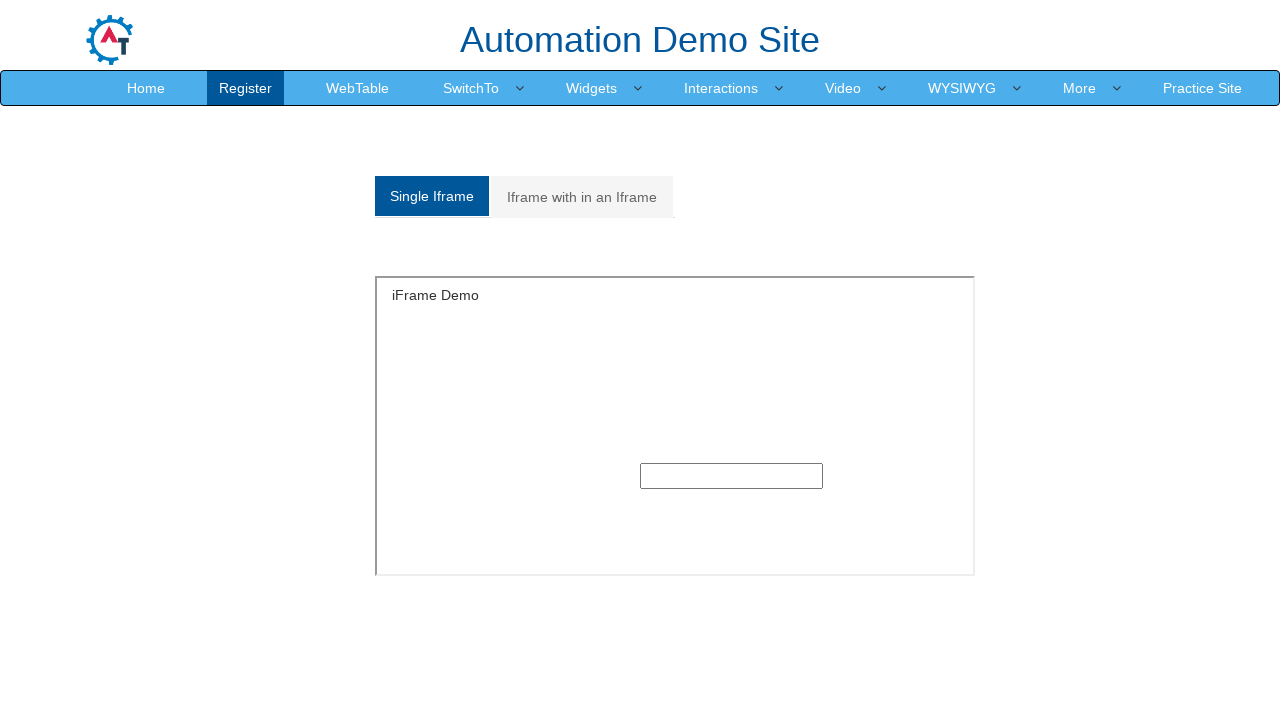

Selected the first available iframe frame
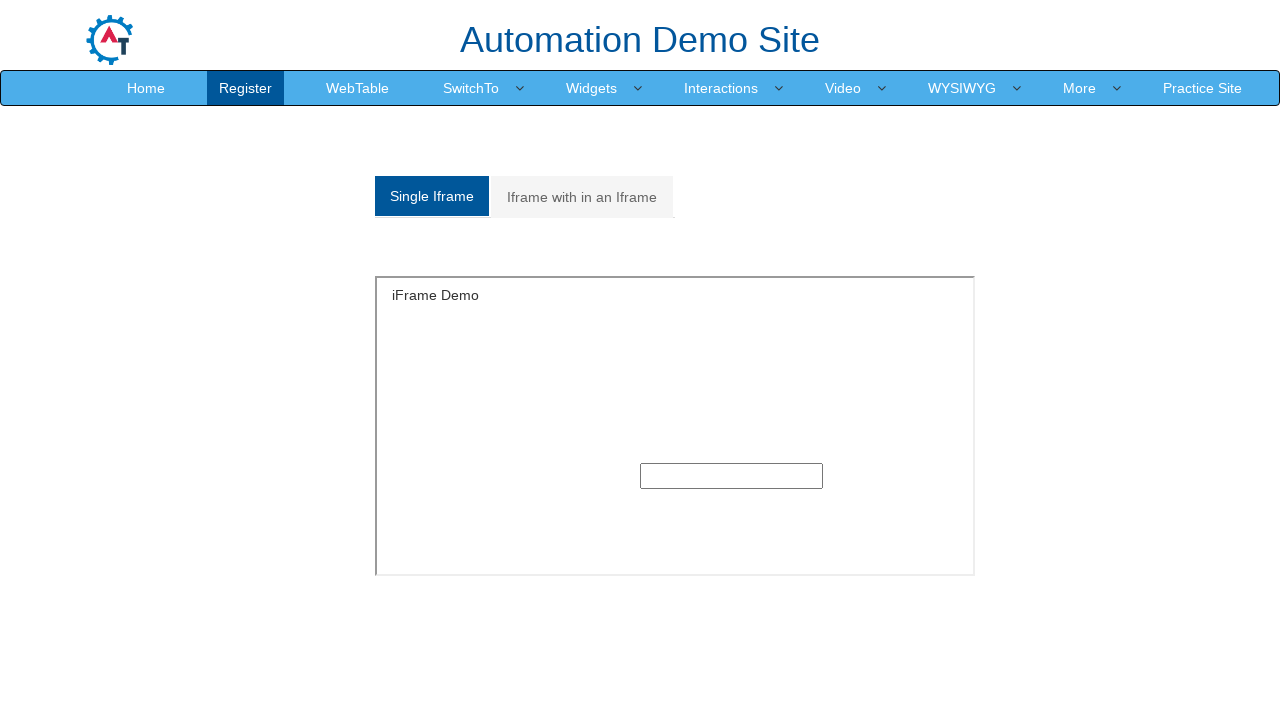

Filled input field within iframe with 'Raju Bhai' on iframe >> nth=0 >> internal:control=enter-frame >> input >> nth=0
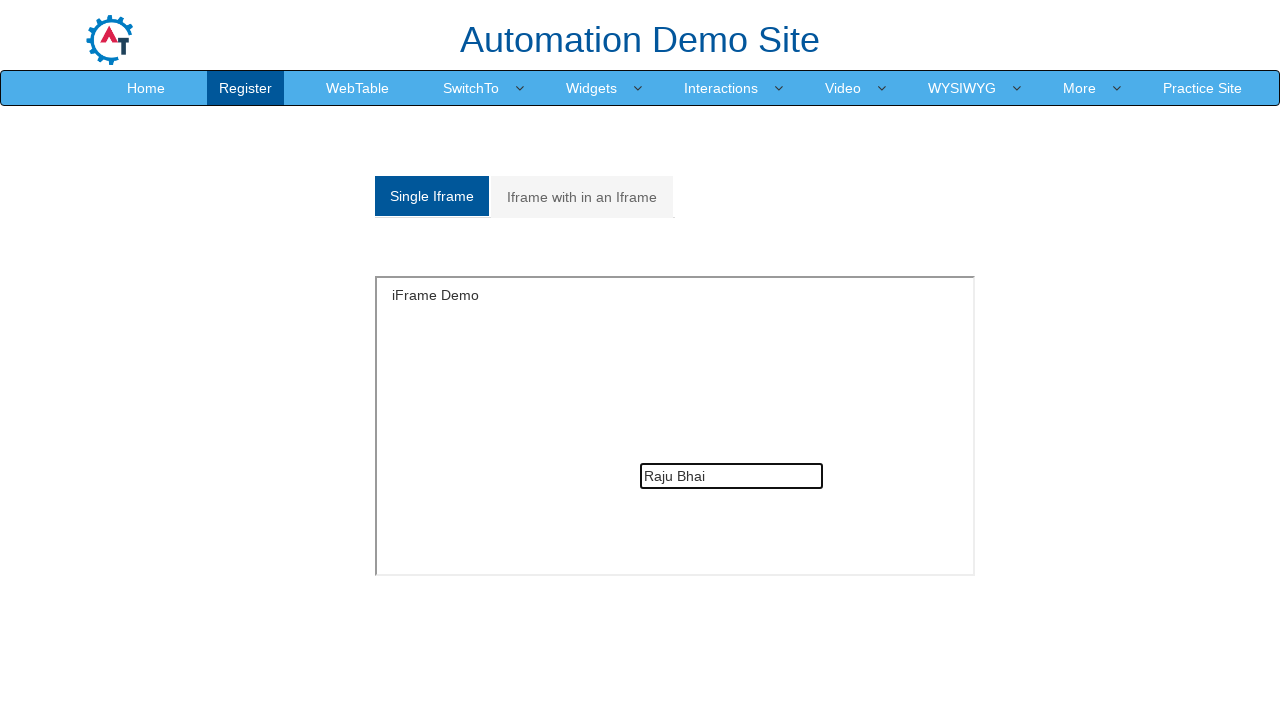

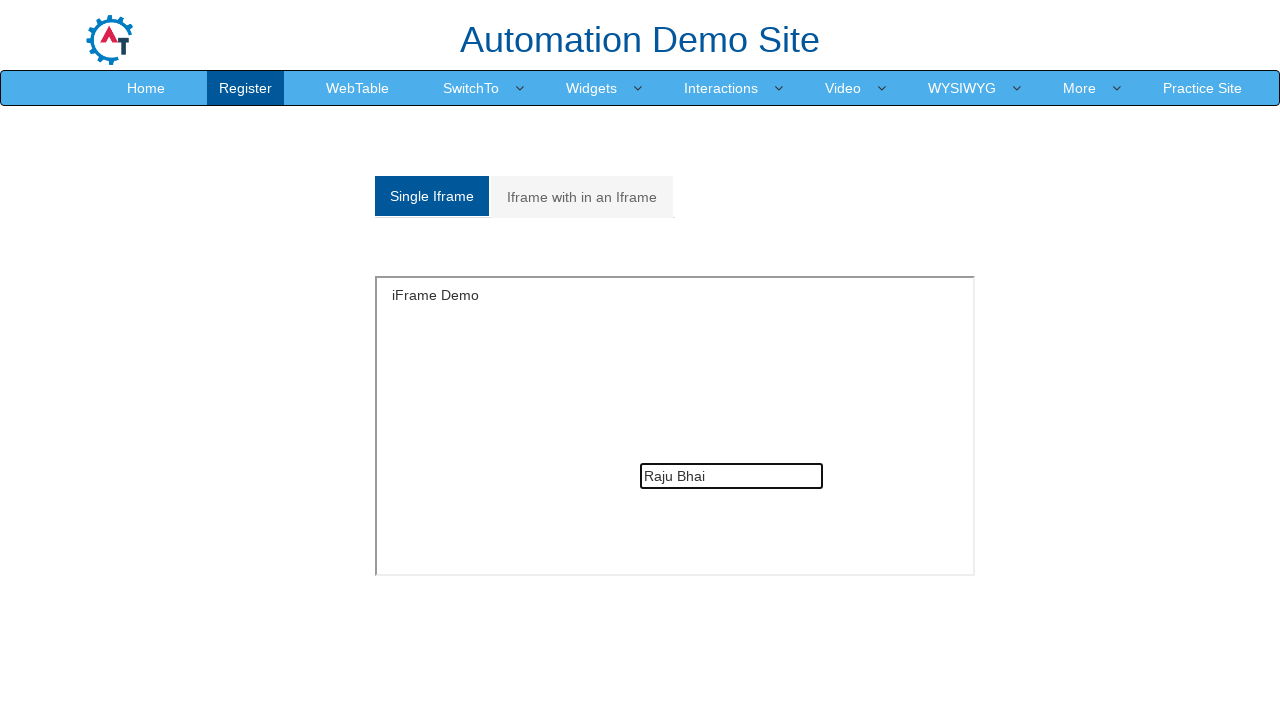